Navigates to the West Africa Trade Hub co-investment page, scrolls down to load content, and verifies that headings and links are present on the page.

Starting URL: https://westafricatradehub.com/co-investment/

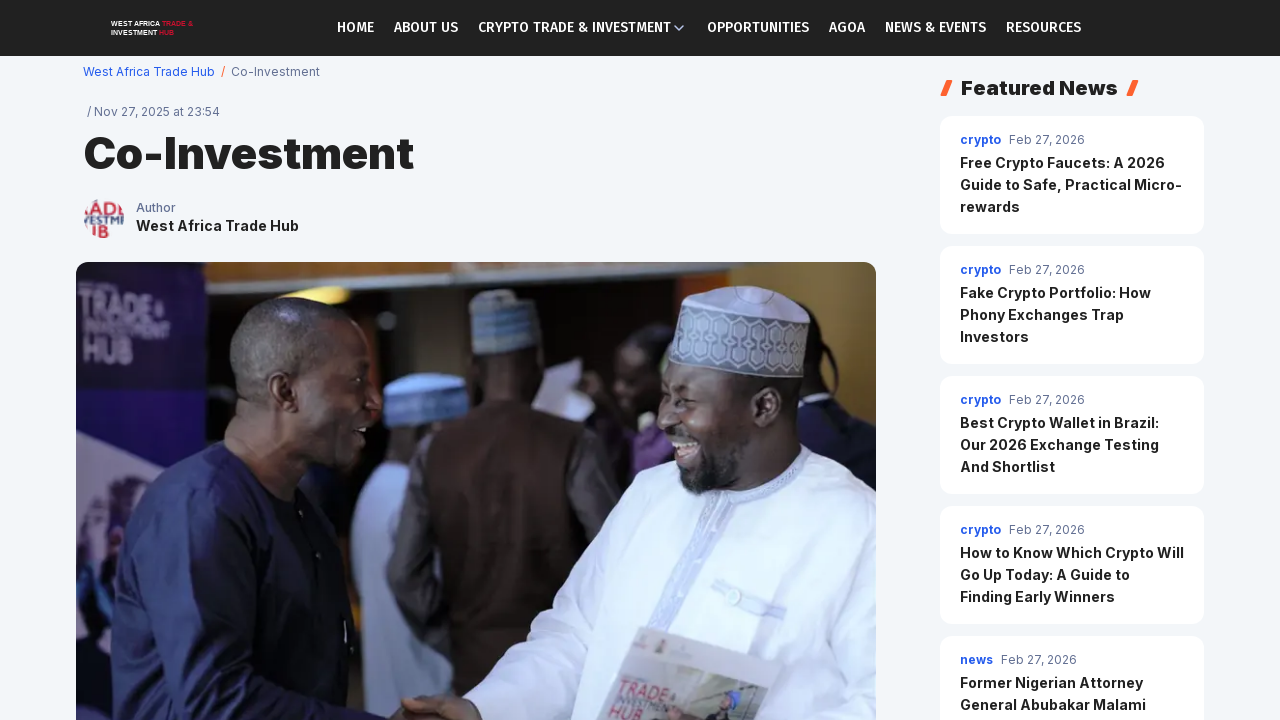

Scrolled down 1000 pixels to load more content
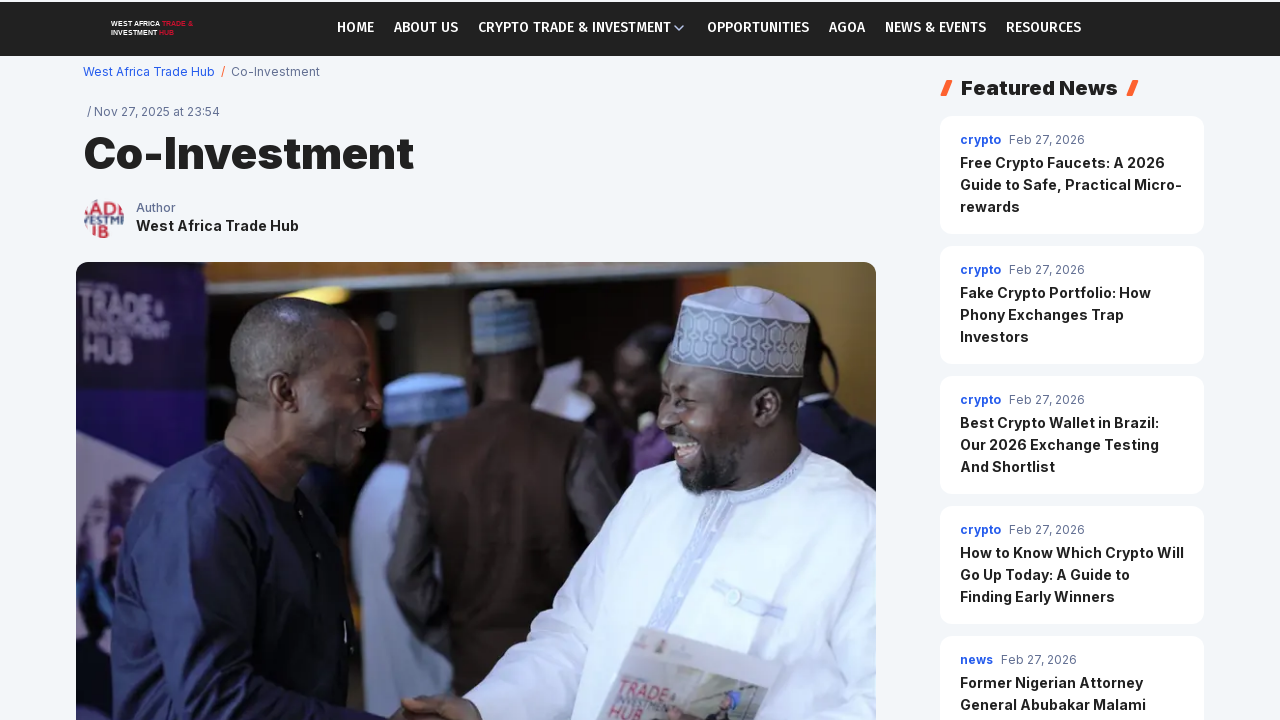

Waited 2000ms for page content to stabilize
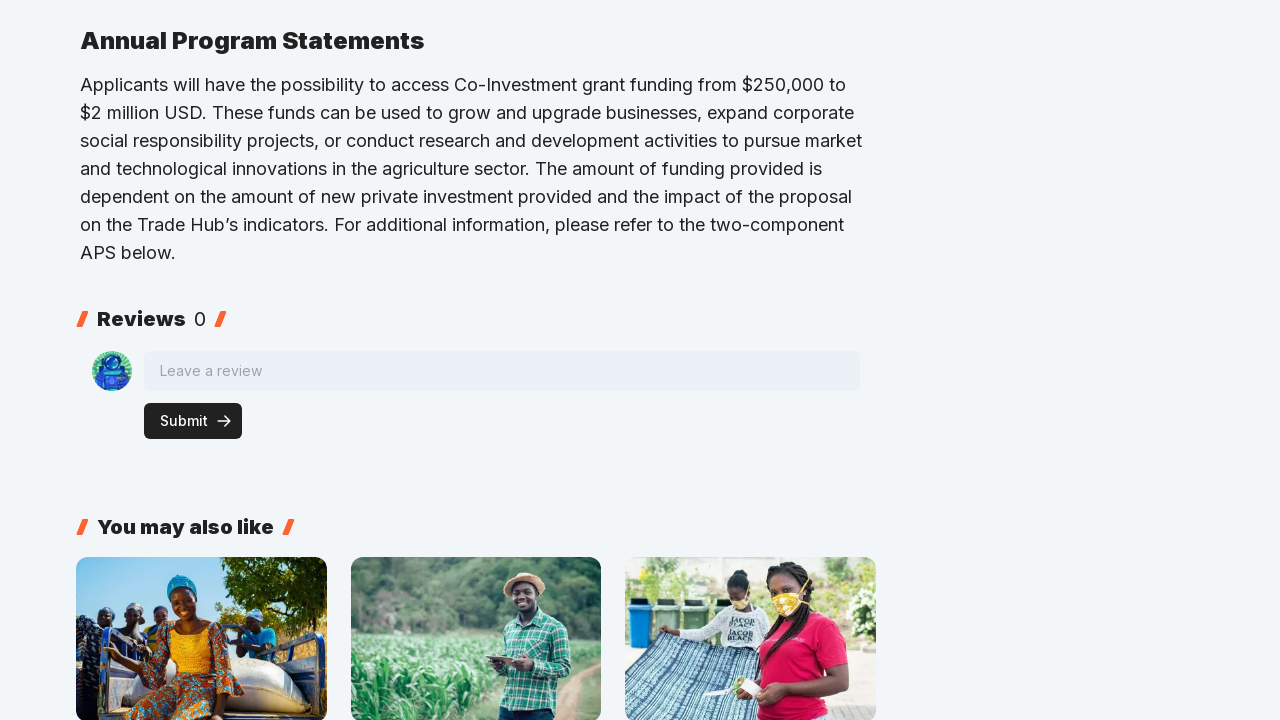

Verified h2 headings are present on the page
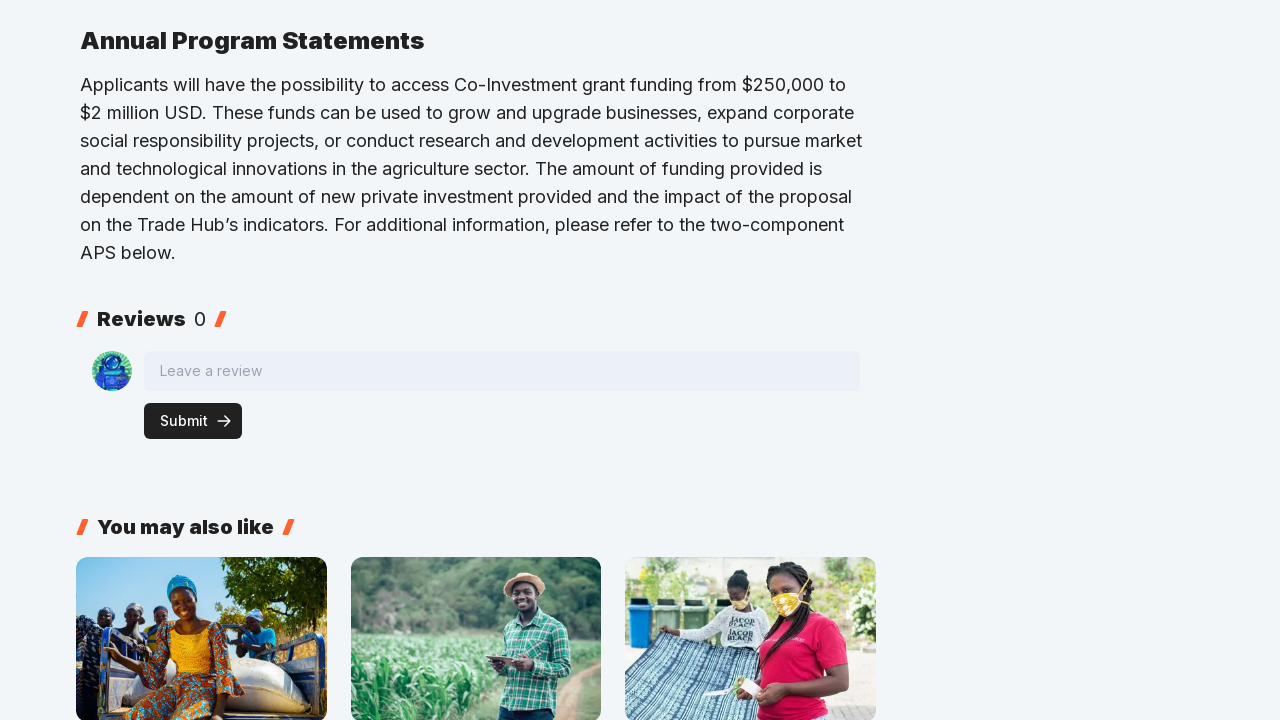

Verified main content section with links is present
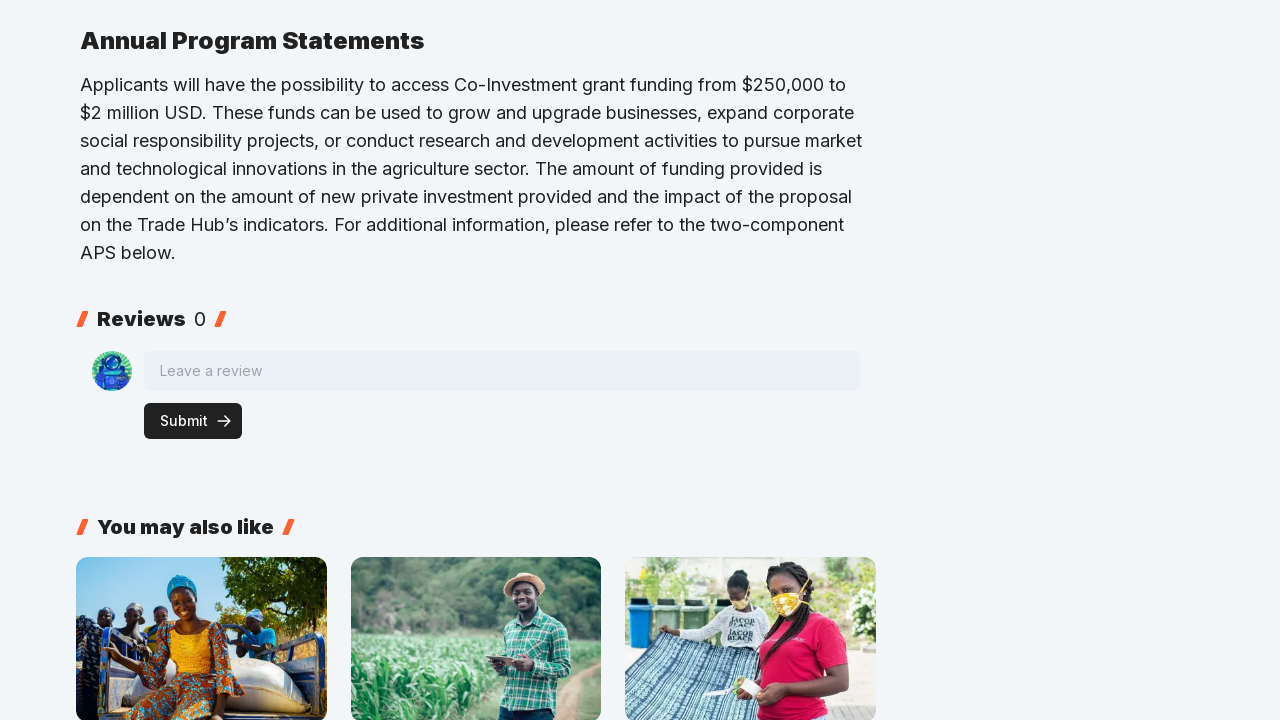

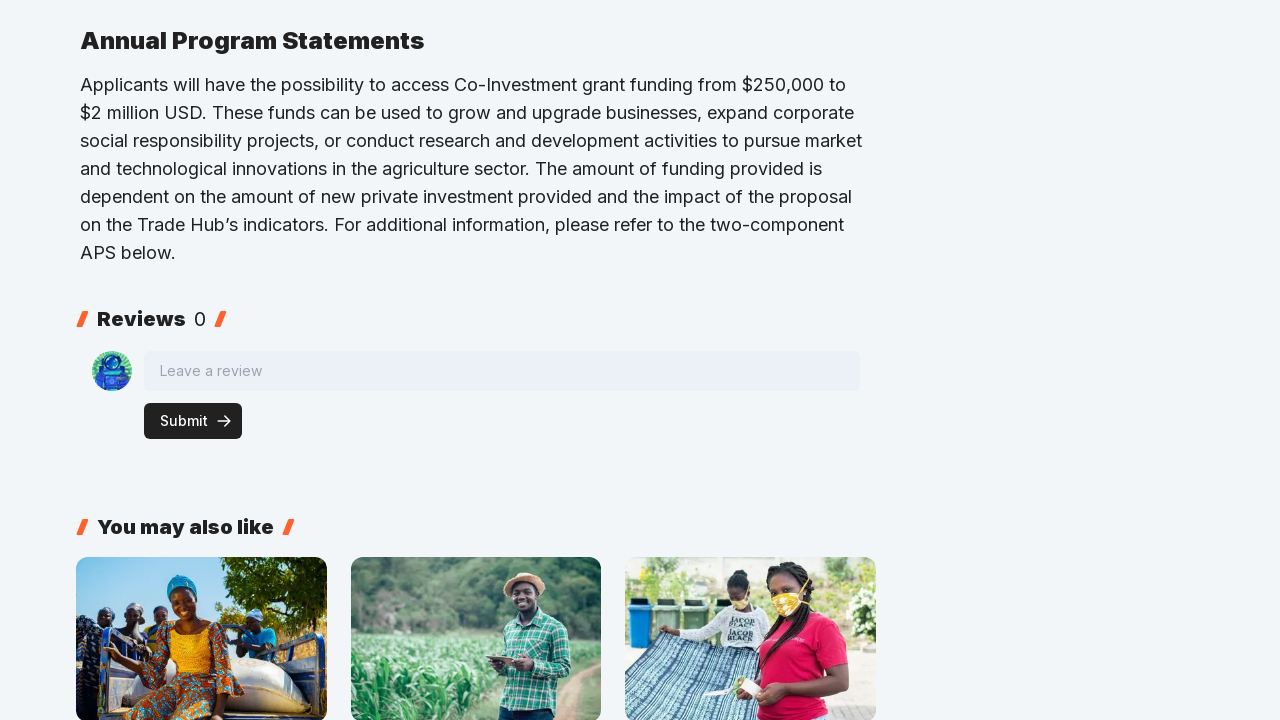